Tests that the Clear completed button displays the correct text

Starting URL: https://demo.playwright.dev/todomvc

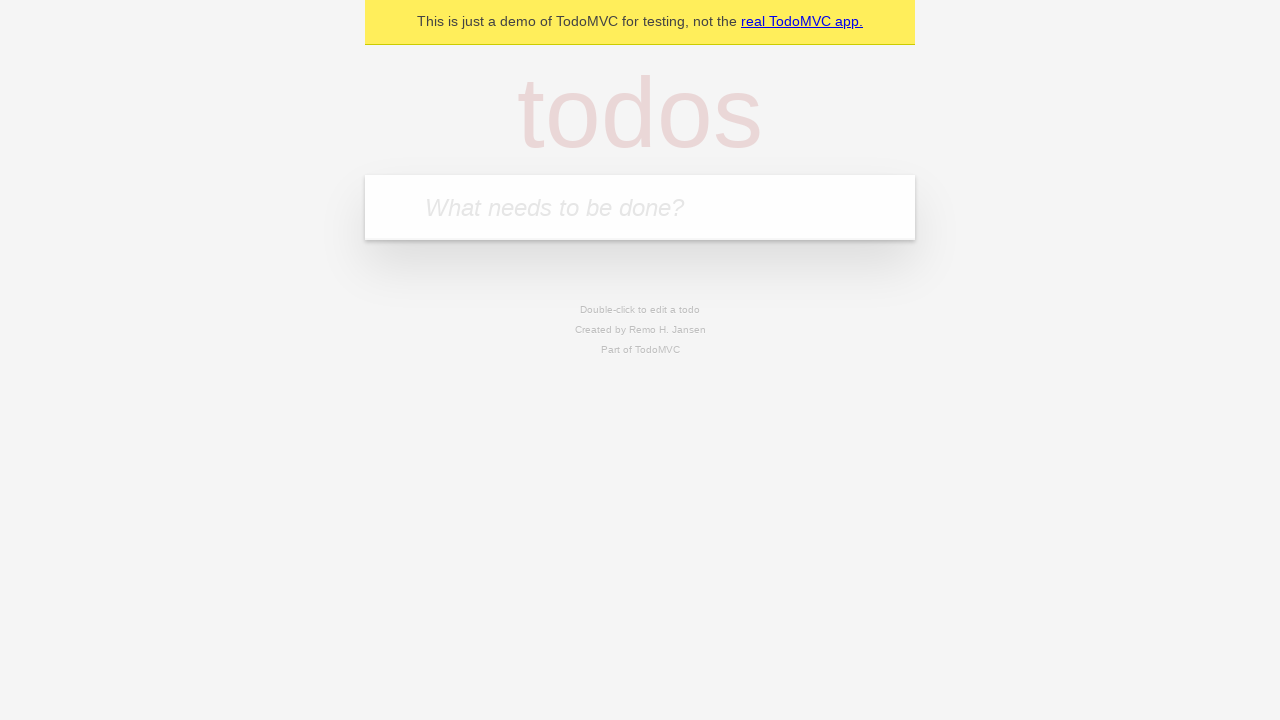

Located the 'What needs to be done?' input field
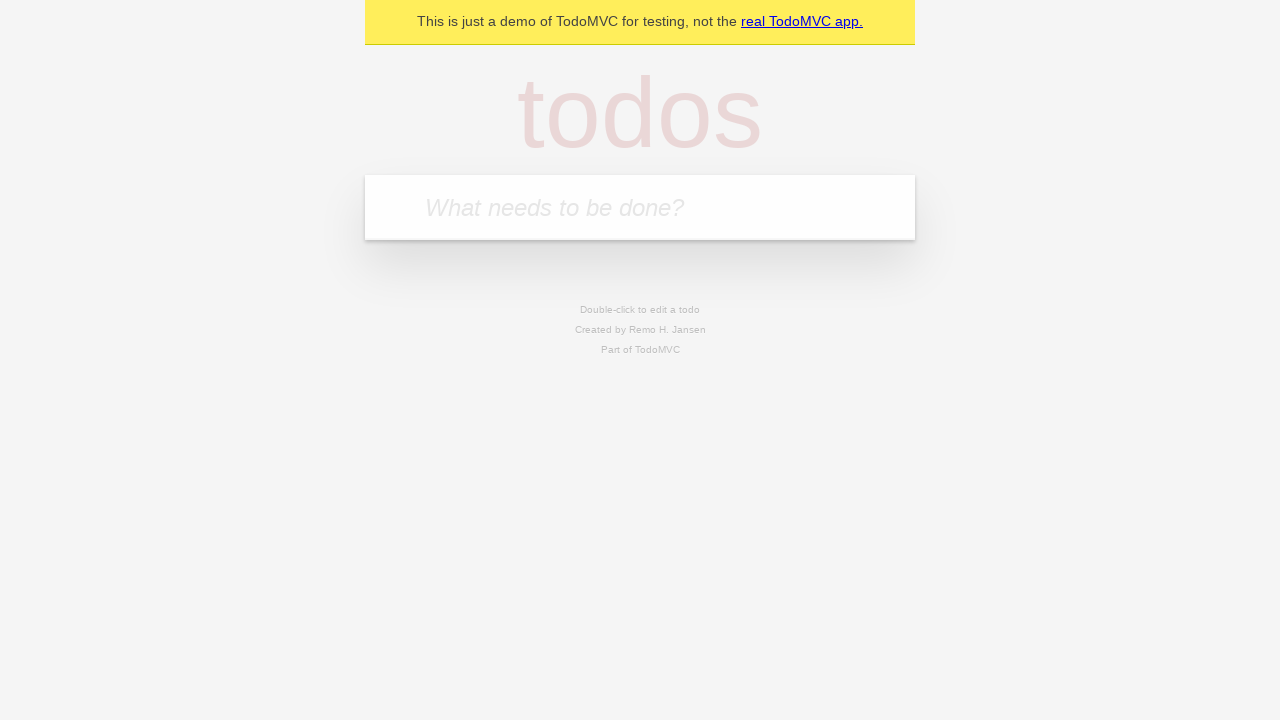

Filled todo input with 'buy some cheese' on internal:attr=[placeholder="What needs to be done?"i]
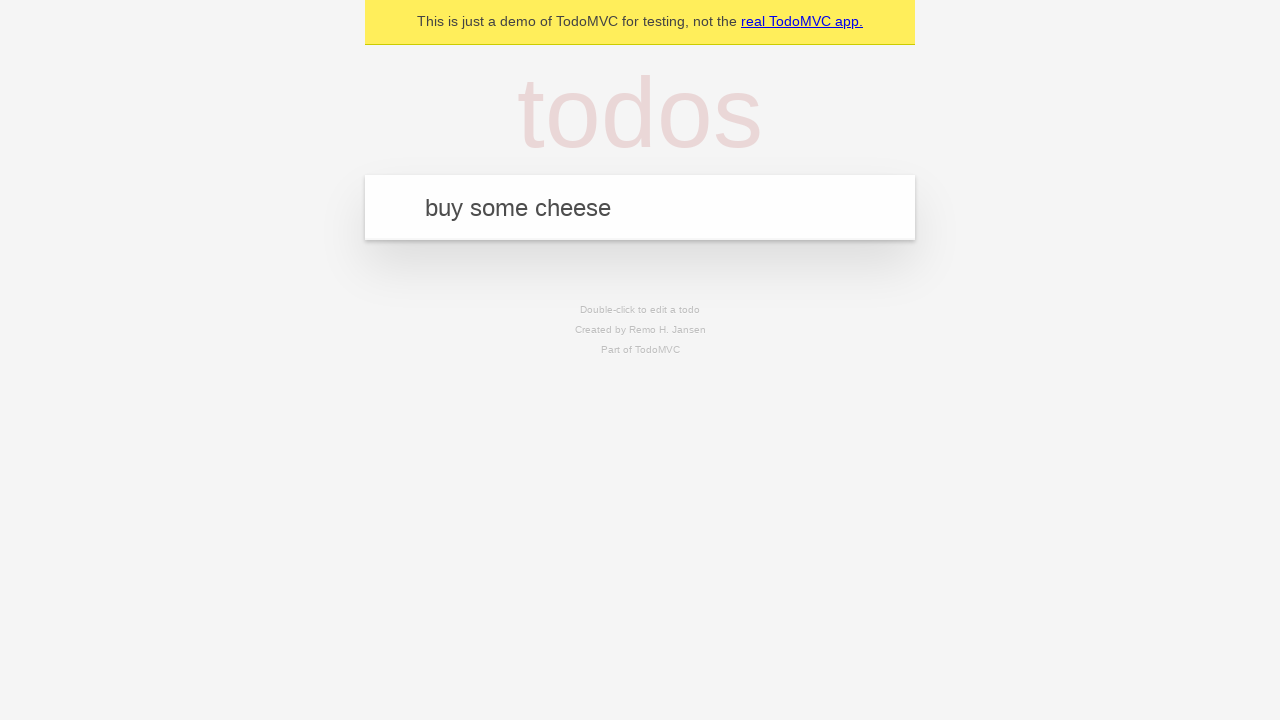

Pressed Enter to create first todo on internal:attr=[placeholder="What needs to be done?"i]
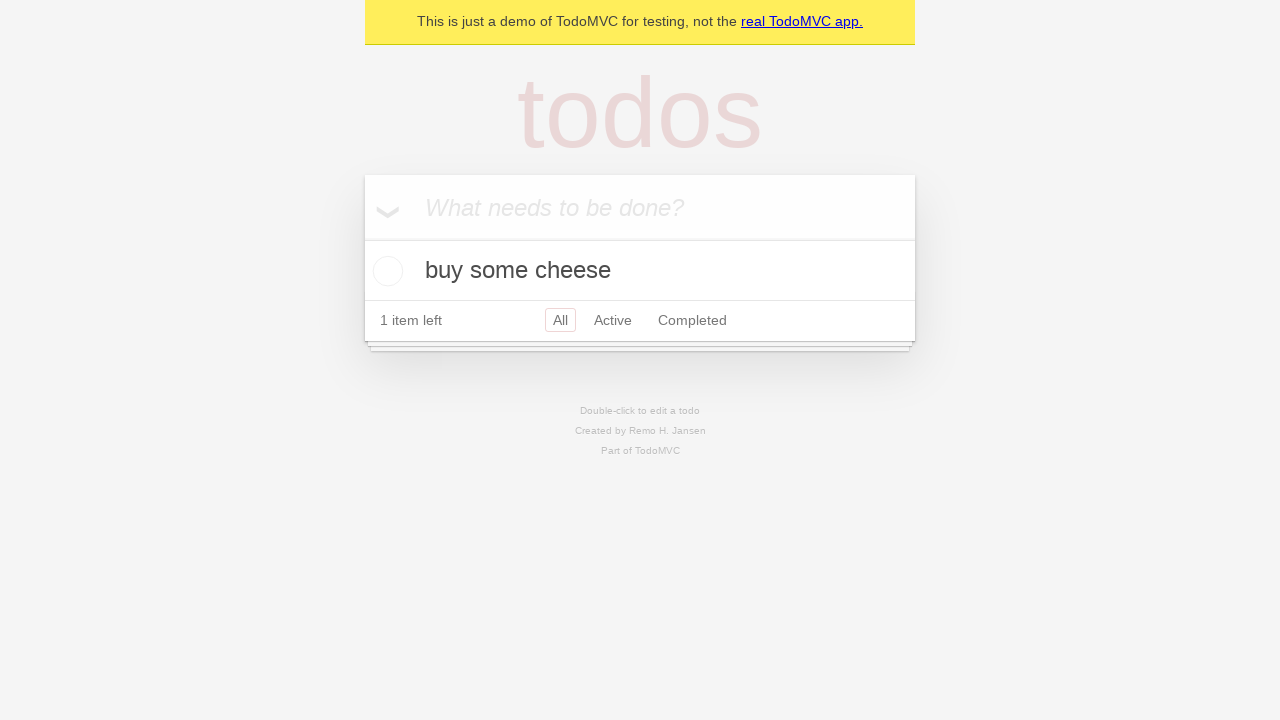

Filled todo input with 'feed the cat' on internal:attr=[placeholder="What needs to be done?"i]
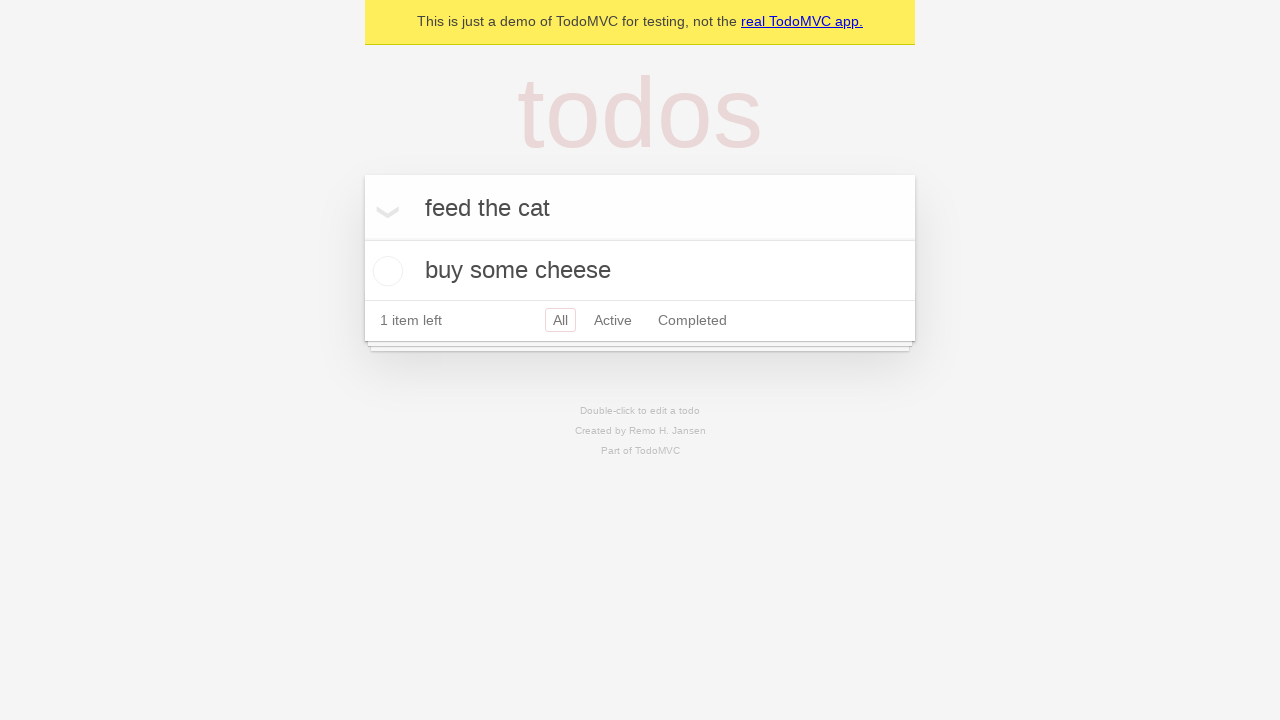

Pressed Enter to create second todo on internal:attr=[placeholder="What needs to be done?"i]
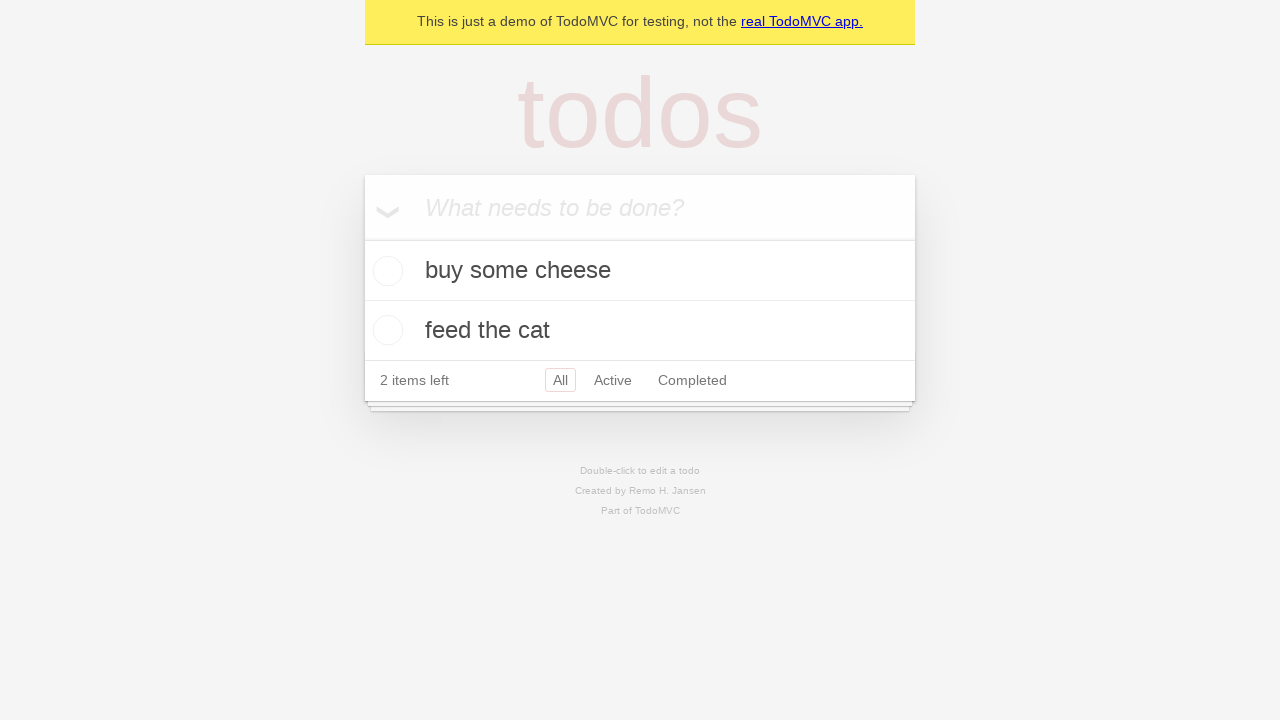

Filled todo input with 'book a doctors appointment' on internal:attr=[placeholder="What needs to be done?"i]
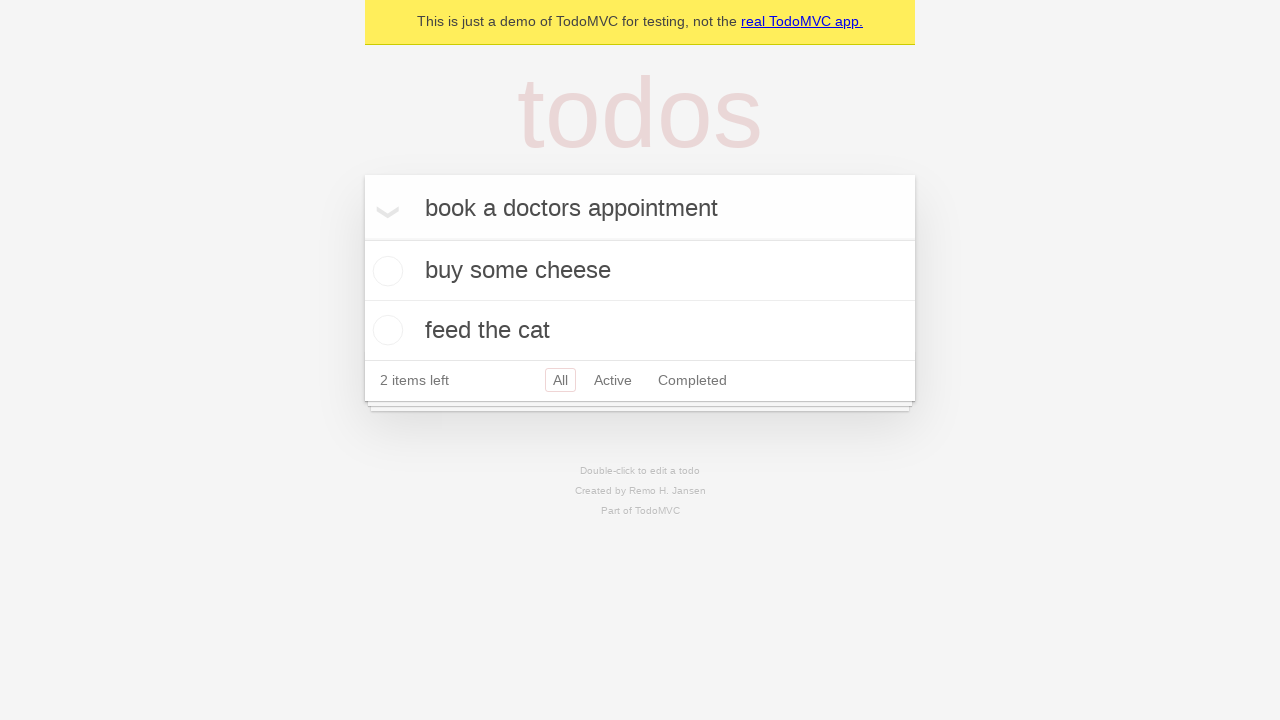

Pressed Enter to create third todo on internal:attr=[placeholder="What needs to be done?"i]
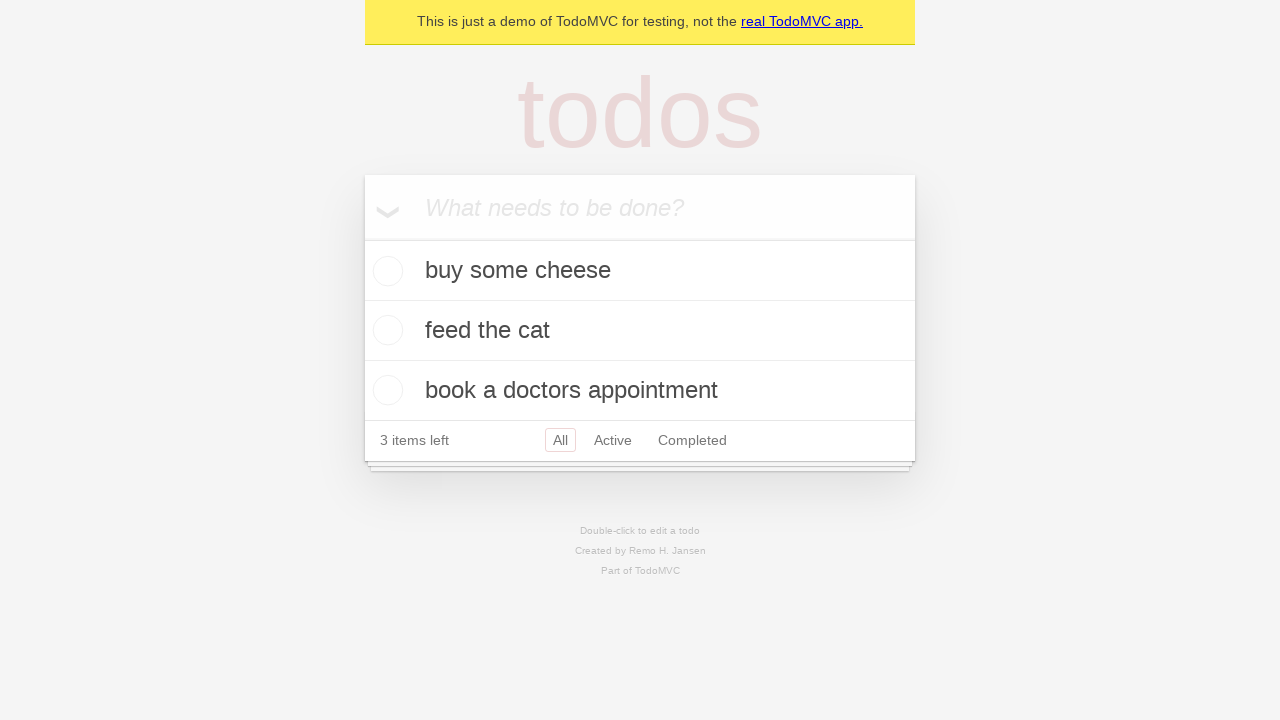

Checked the first todo item at (385, 271) on .todo-list li .toggle >> nth=0
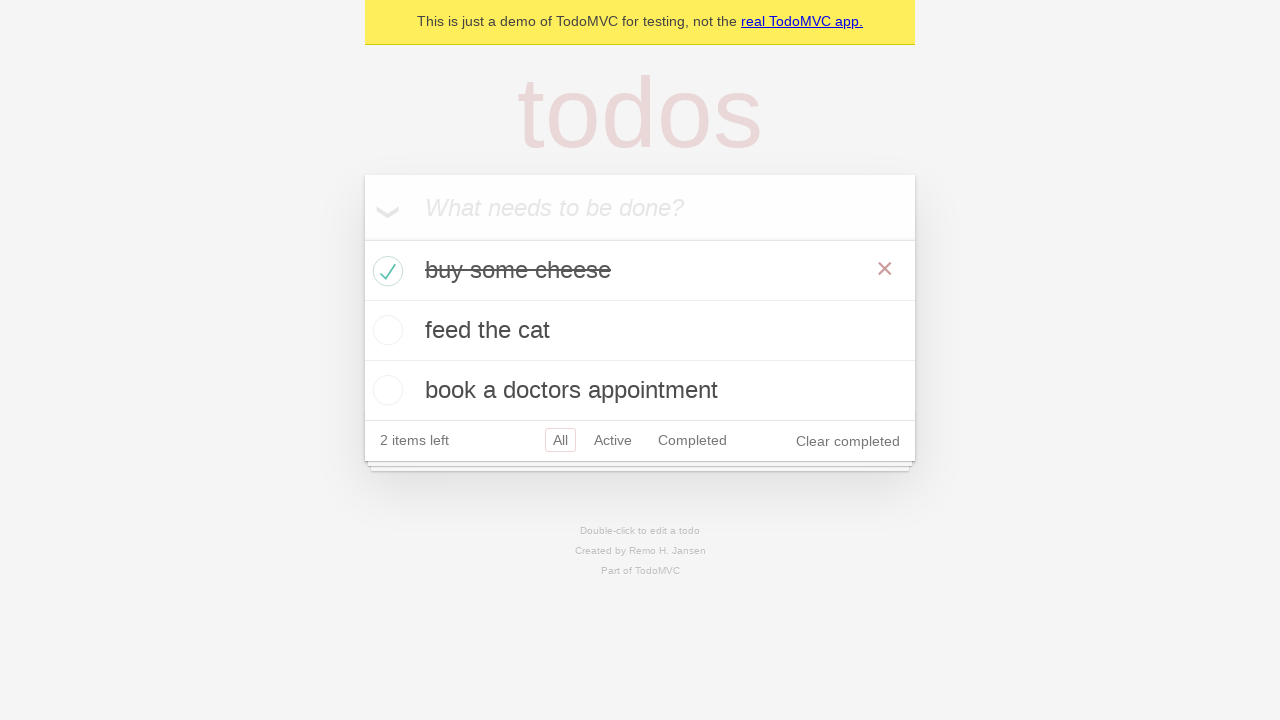

Clear completed button appeared and is visible
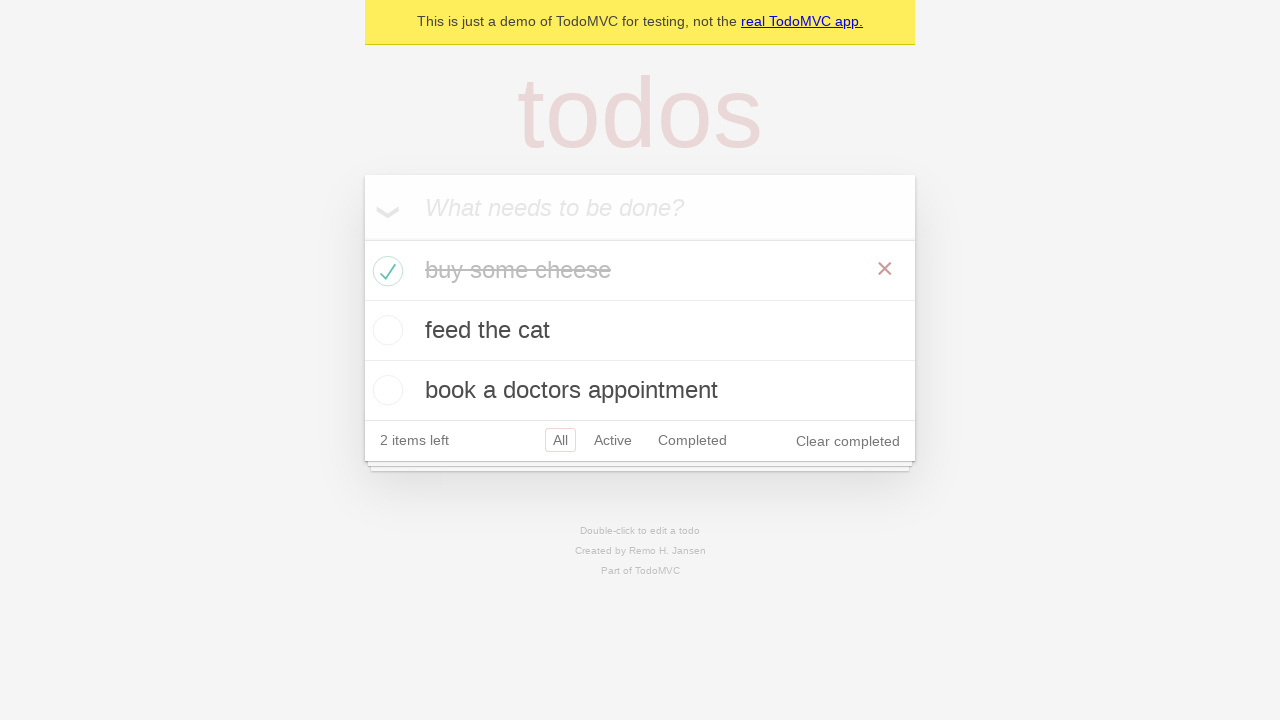

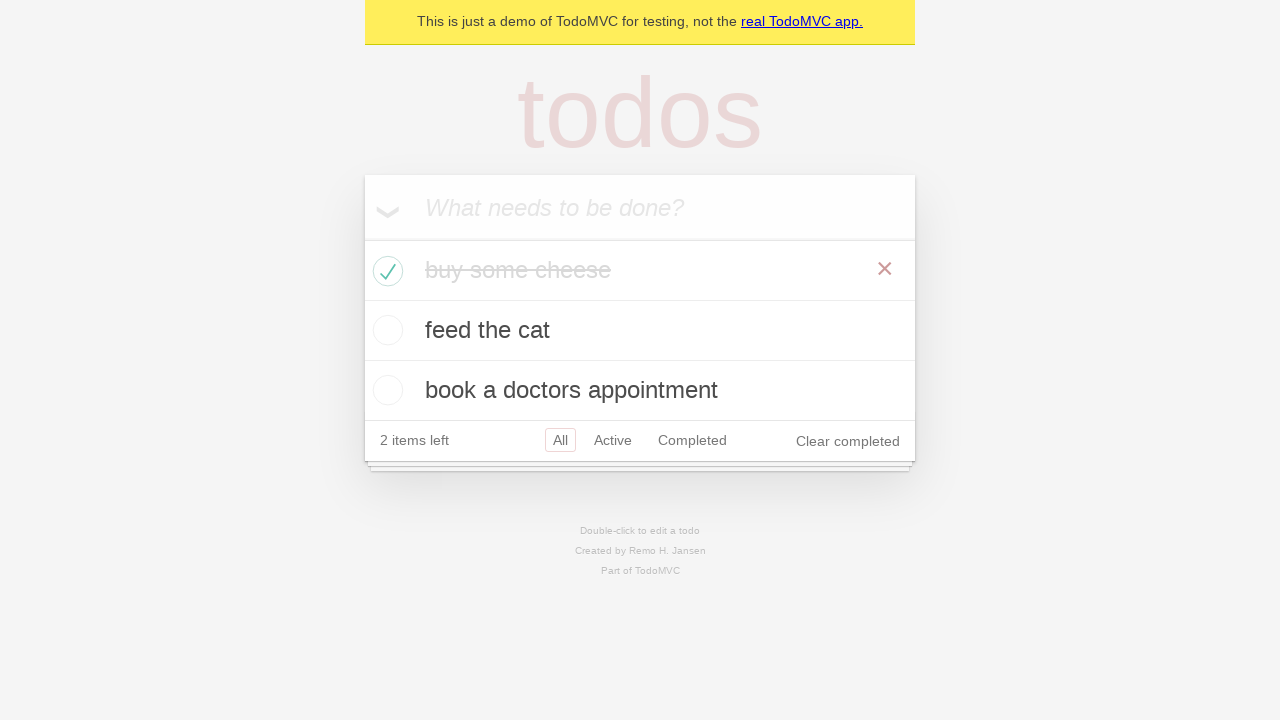